Tests dropdown selection by clicking through different dropdown options

Starting URL: http://the-internet.herokuapp.com/dropdown

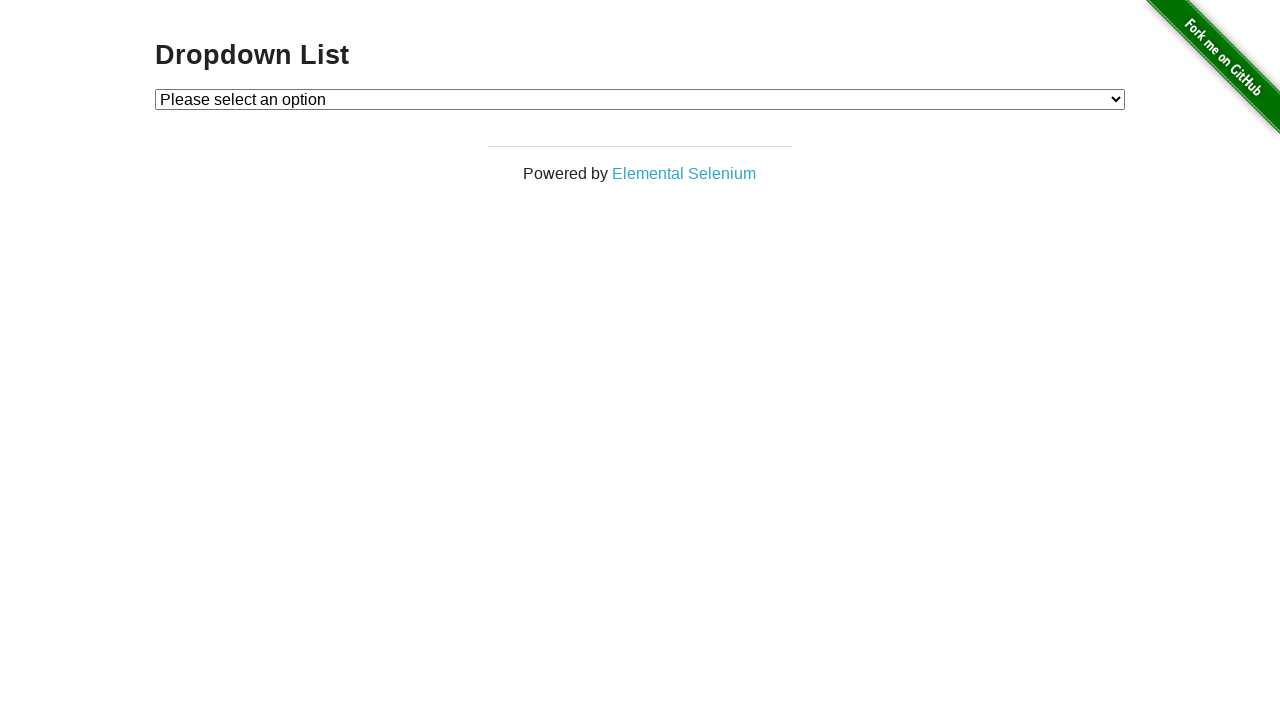

Waited for dropdown element to load
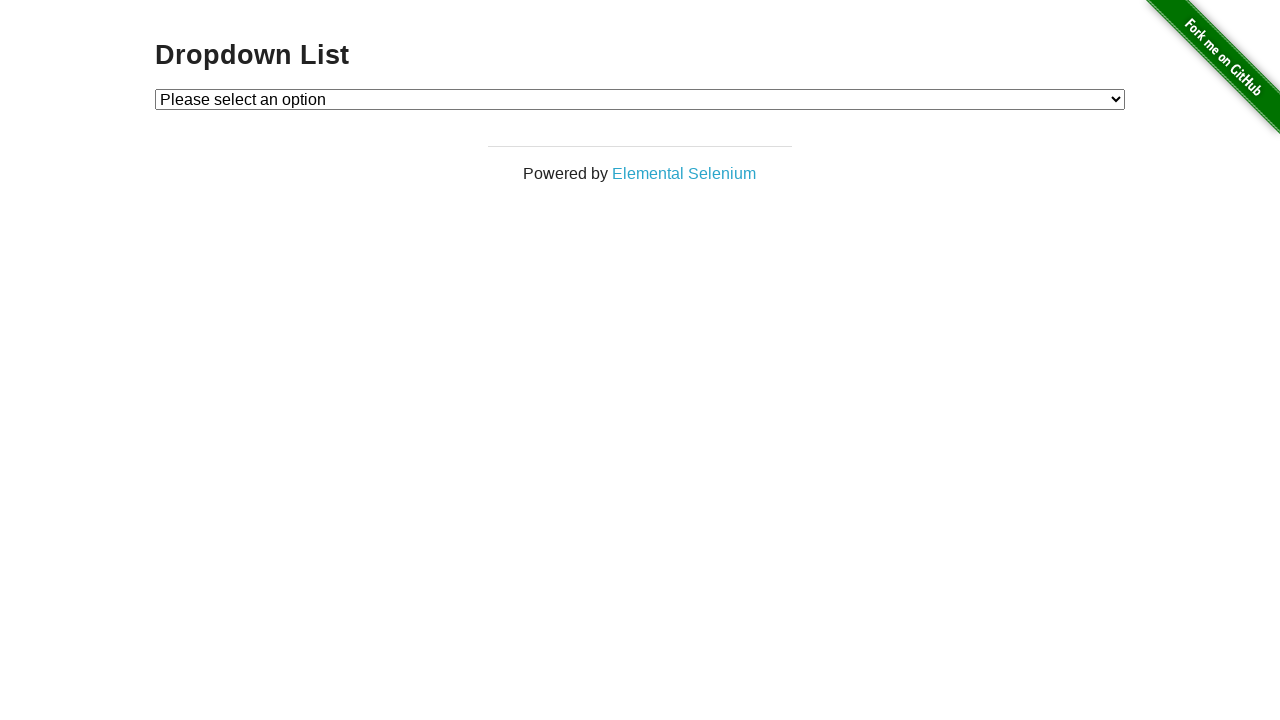

Selected Option 1 from dropdown on select#dropdown
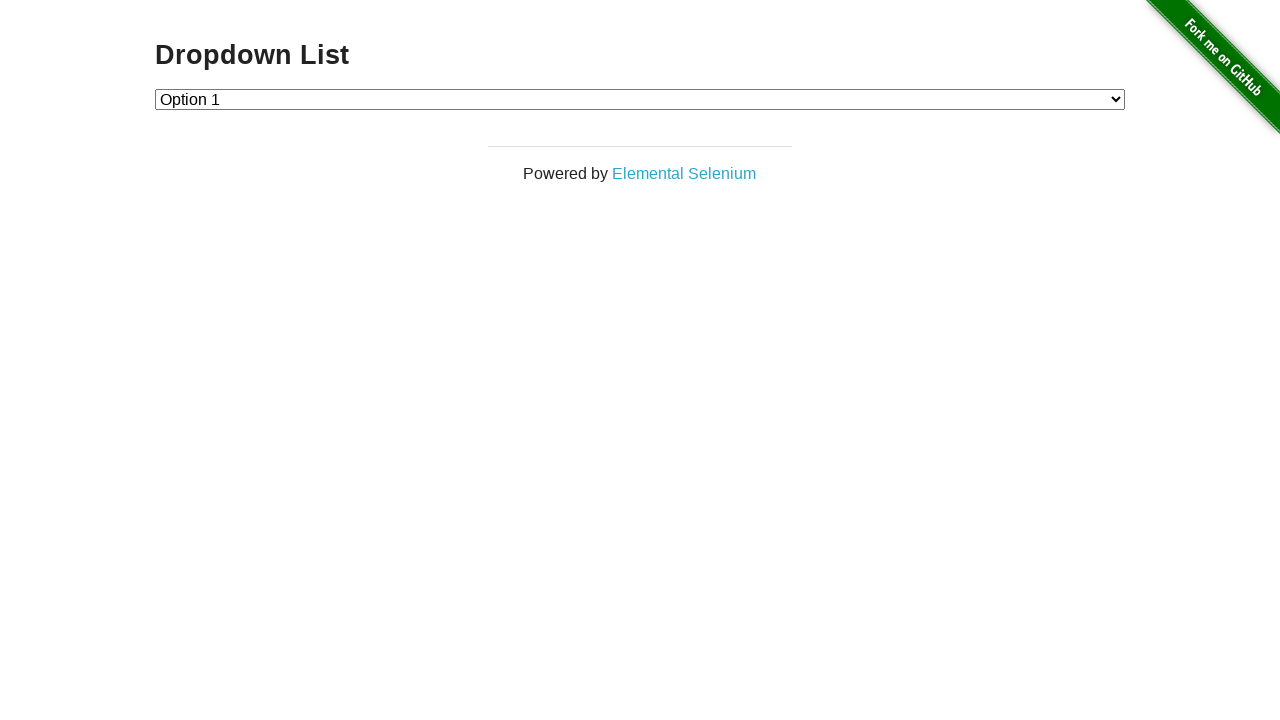

Selected Option 2 from dropdown on select#dropdown
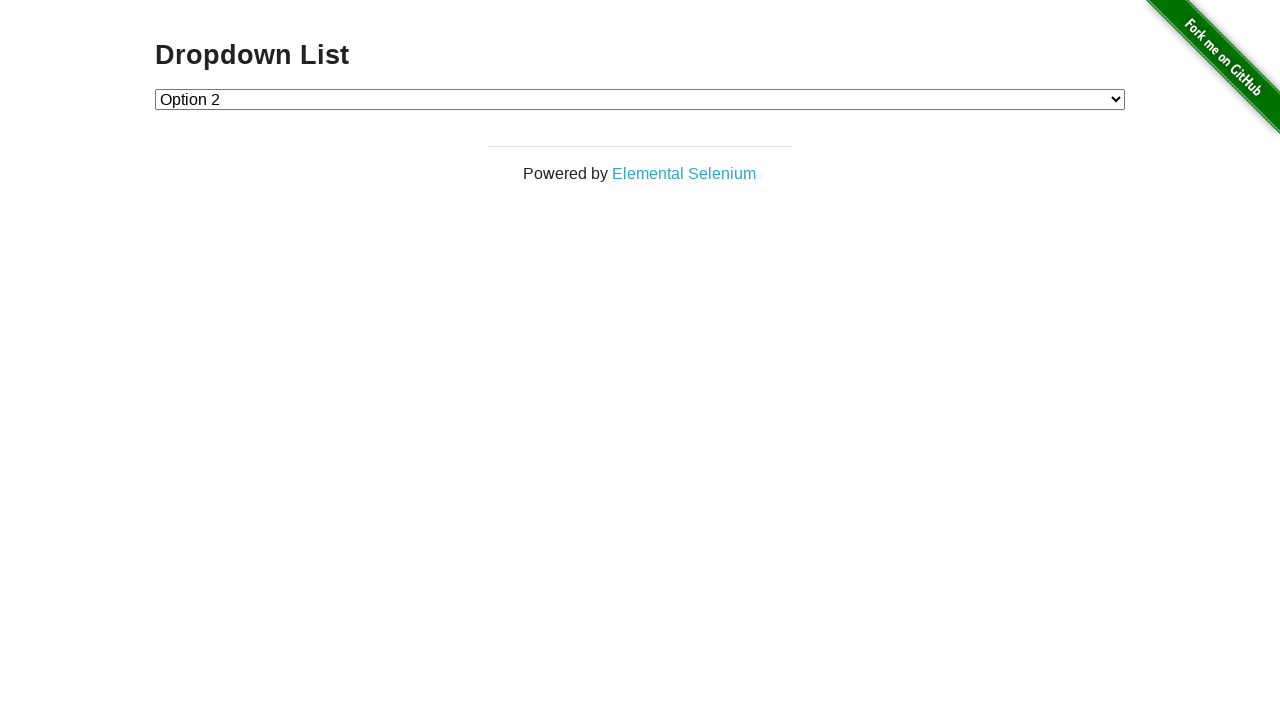

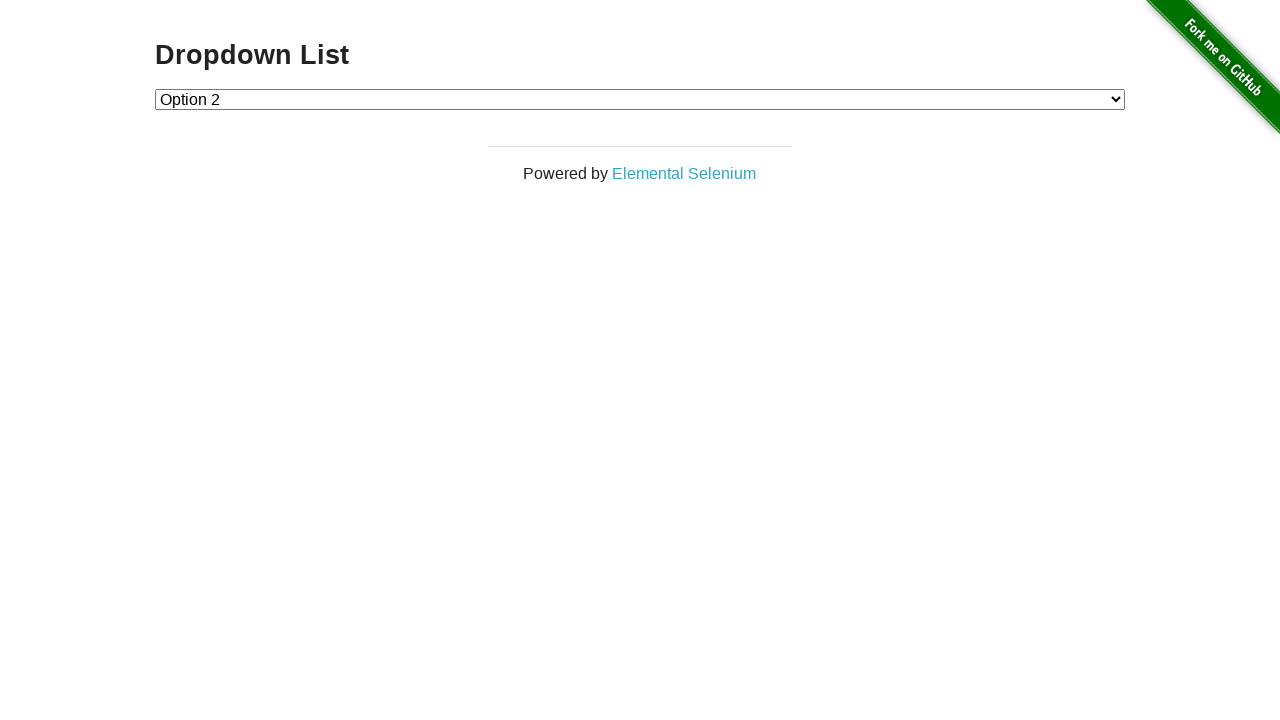